Tests selecting an option from a dropdown menu and verifying the selection

Starting URL: http://the-internet.herokuapp.com/dropdown

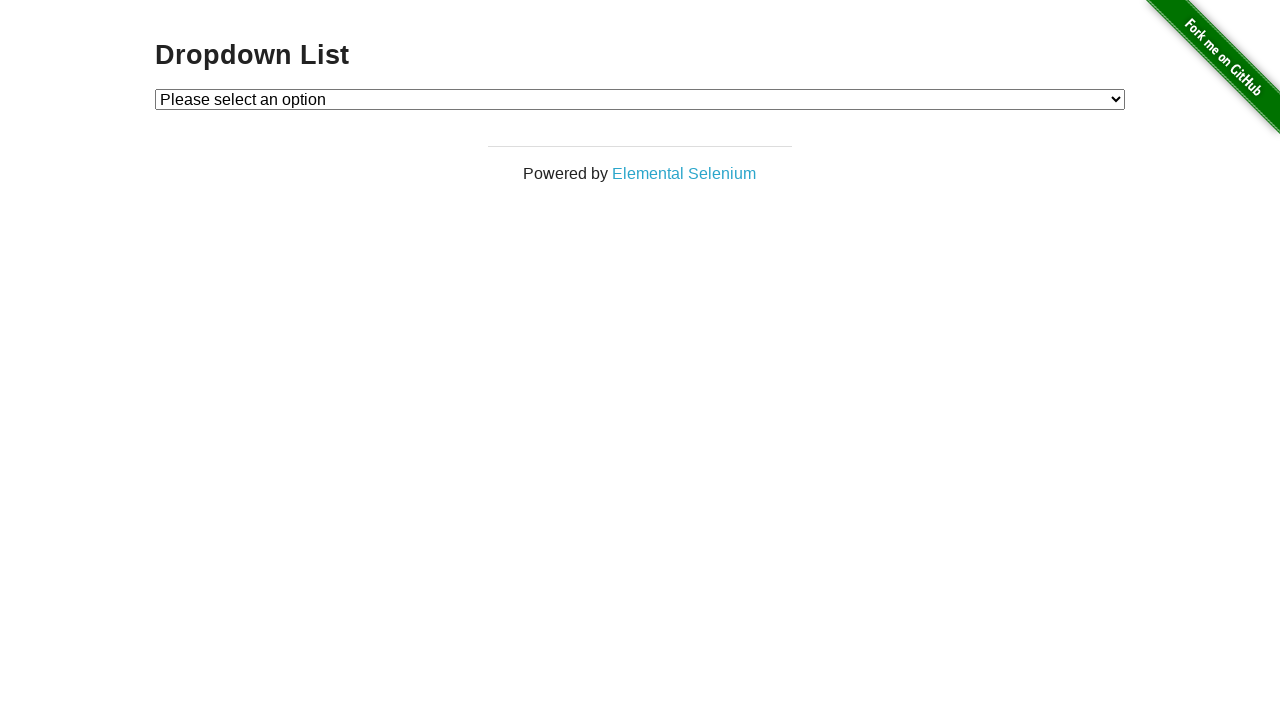

Navigated to dropdown test page
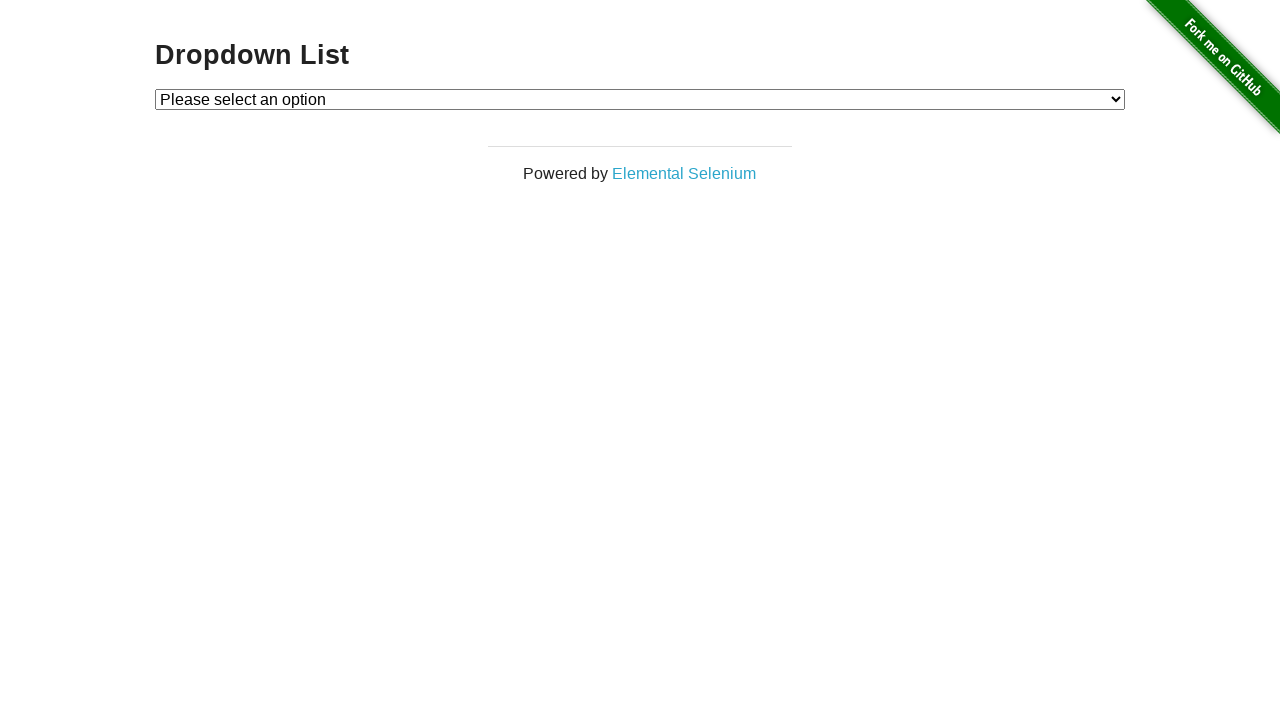

Selected 'Option 1' from dropdown menu on #dropdown
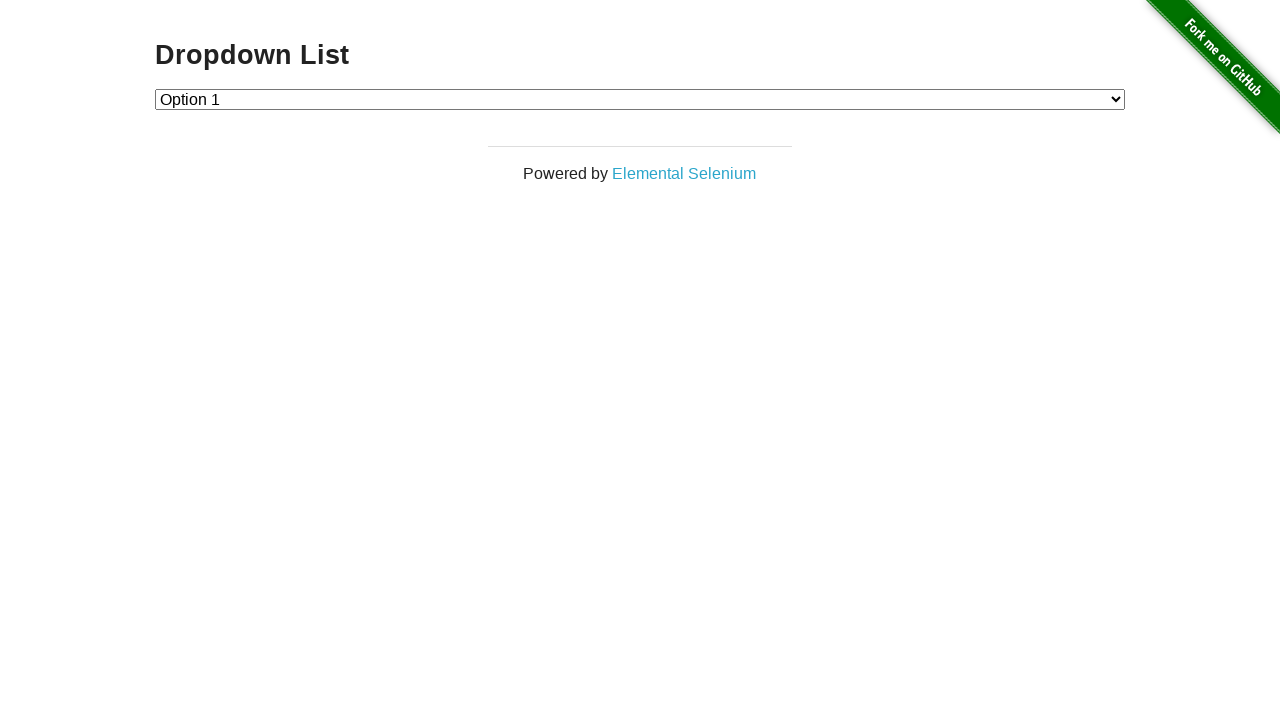

Retrieved selected option value from dropdown
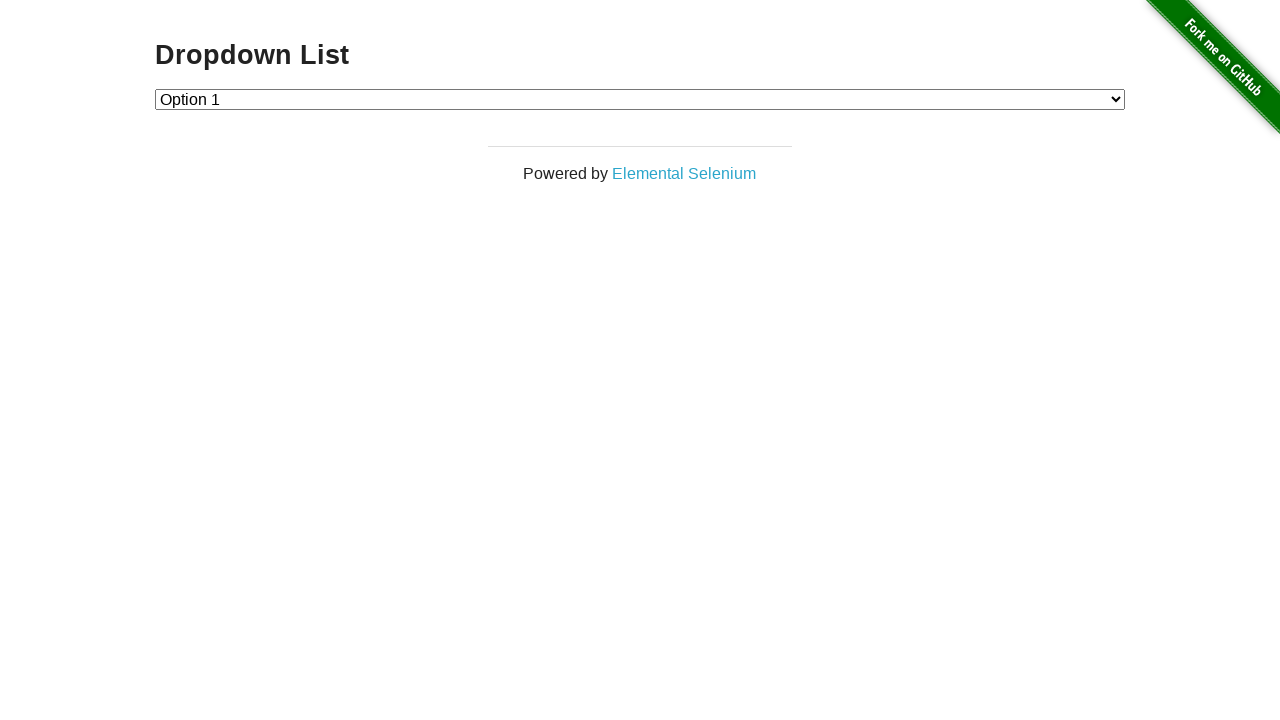

Verified that selected option value equals '1' (Option 1)
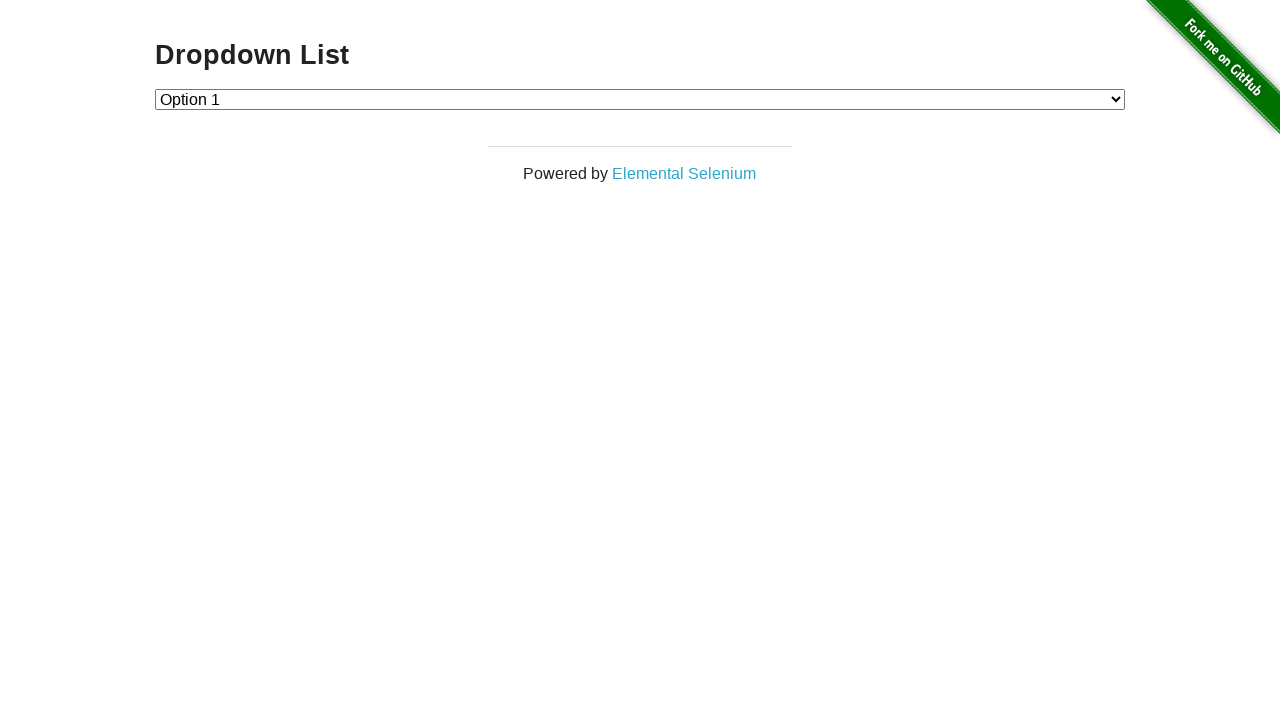

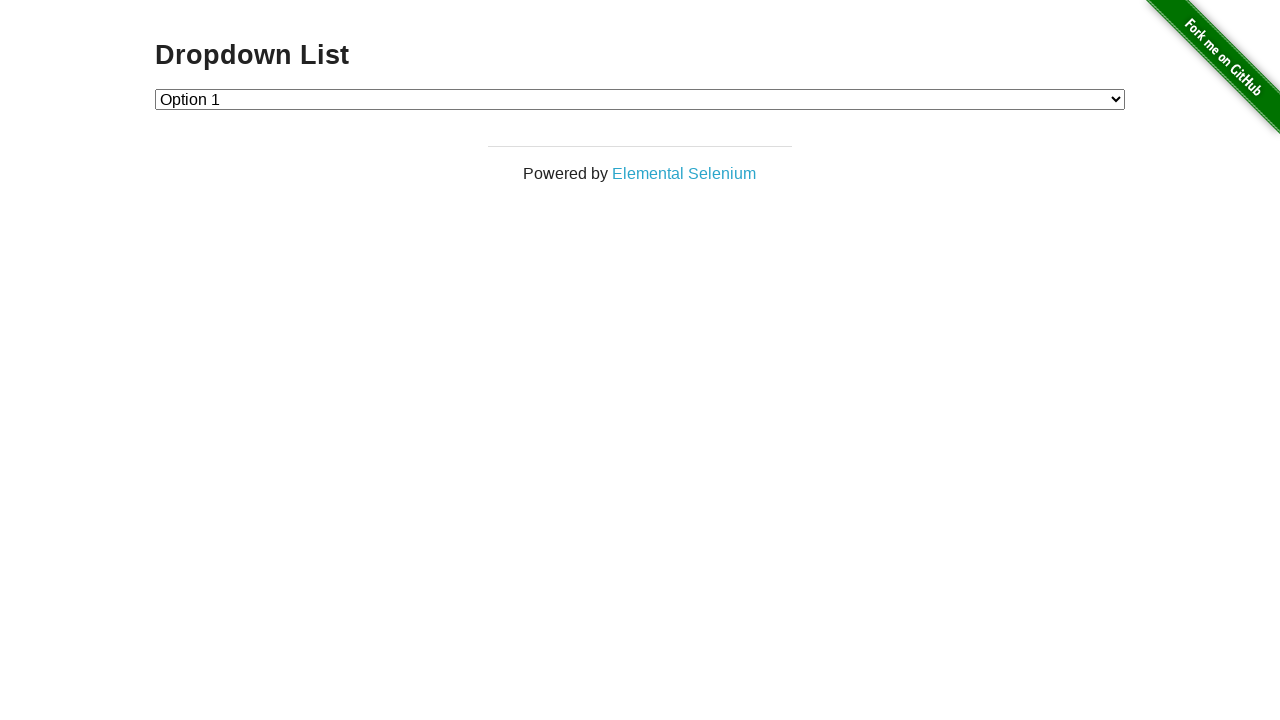